Tests dynamic content loading by clicking a start button and waiting for hidden content to become visible

Starting URL: http://theinternet.przyklady.javastart.pl/dynamic_loading/1

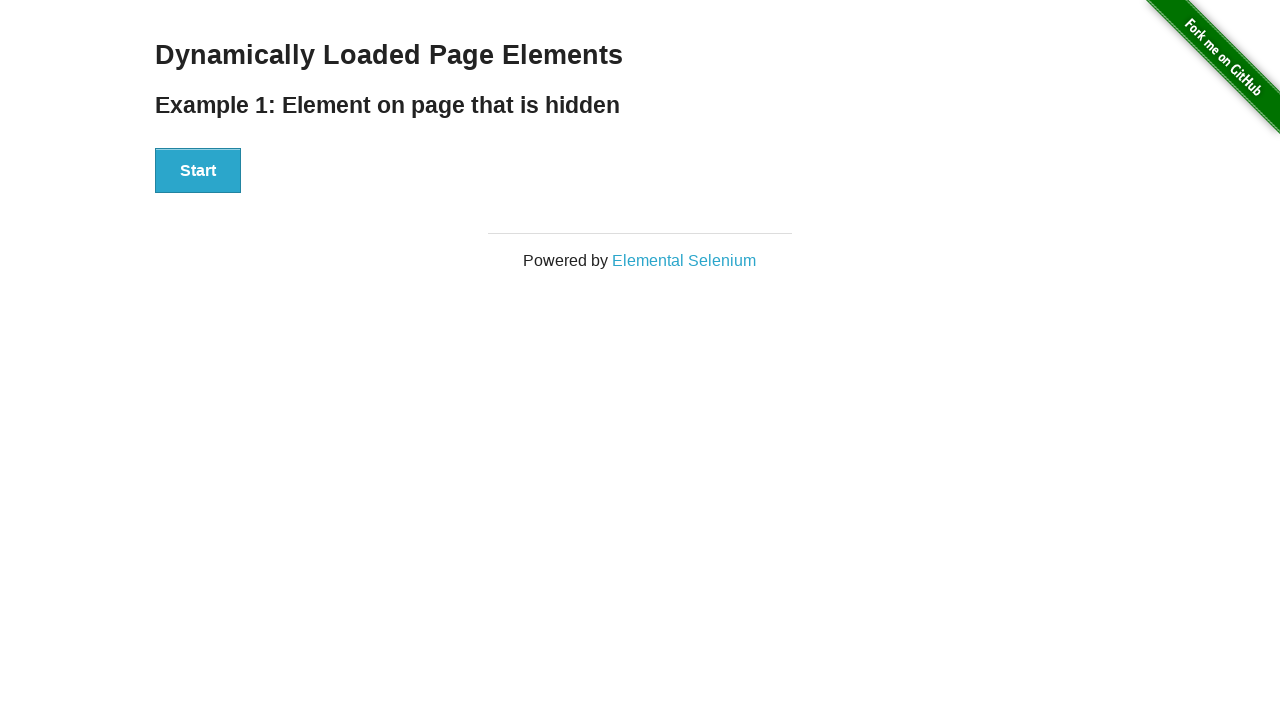

Located the finish element
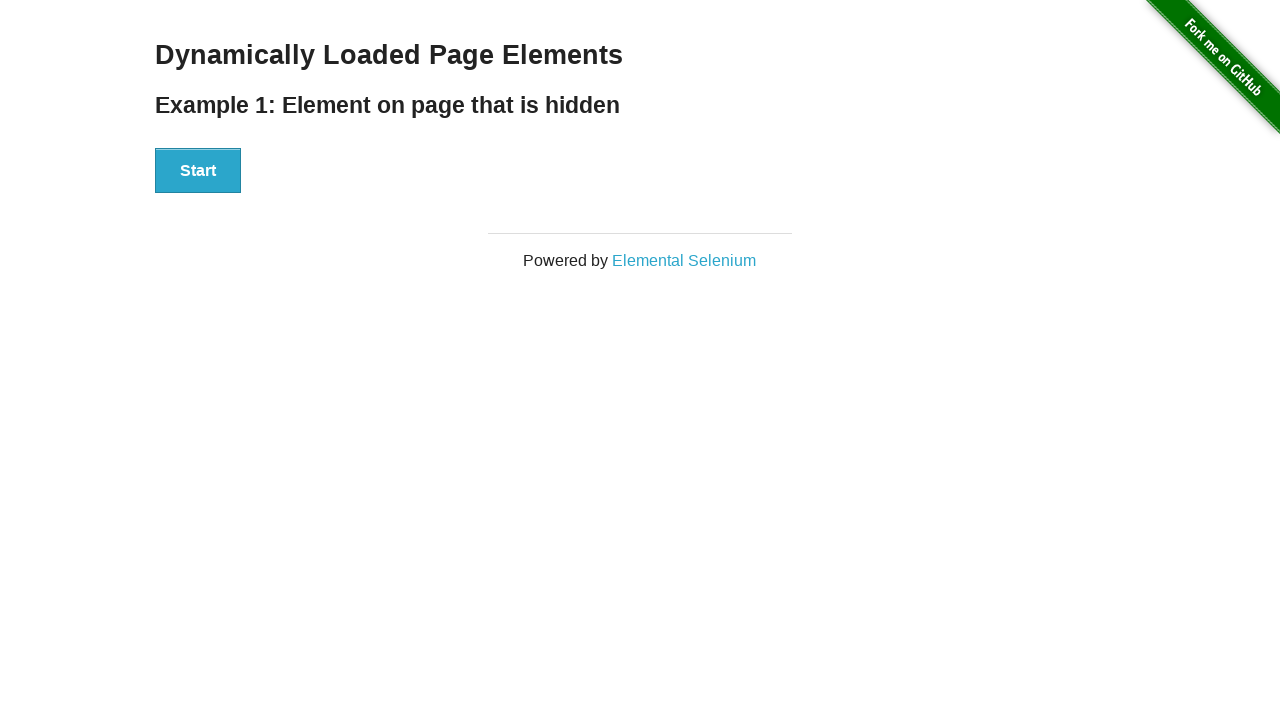

Asserted that finish element is initially not visible
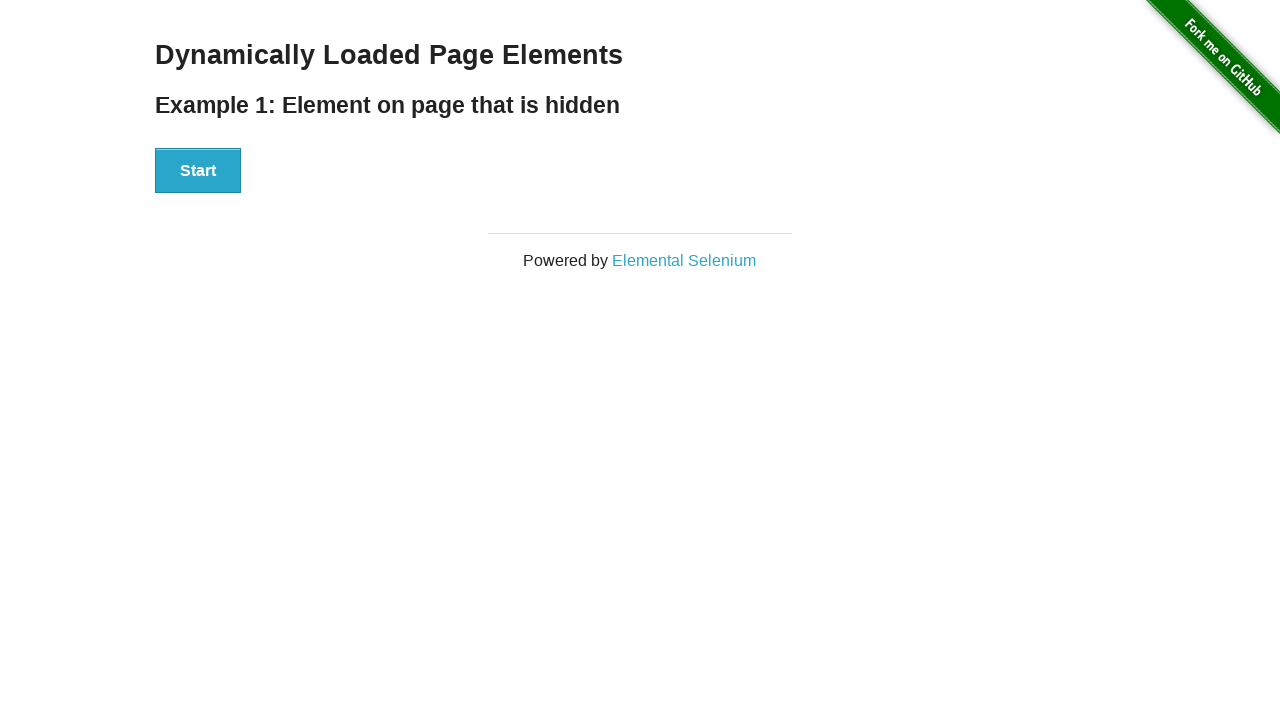

Clicked the start button to trigger dynamic content loading at (198, 171) on #start > button
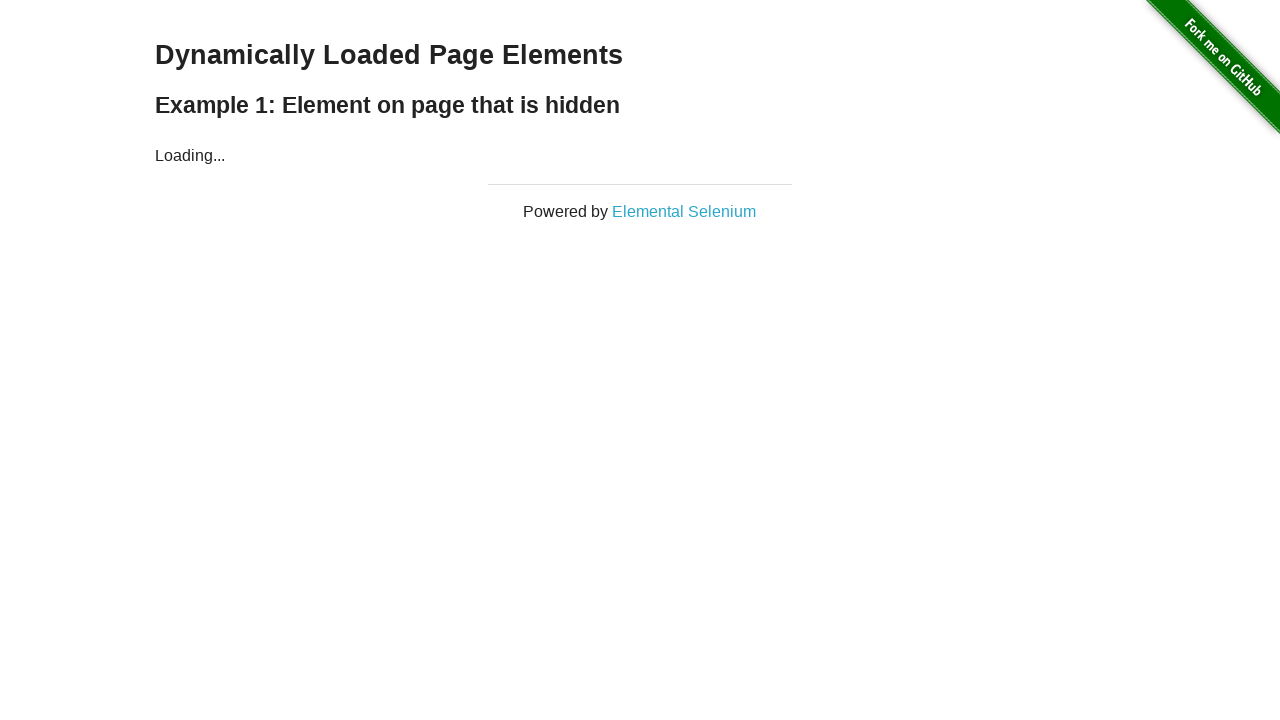

Waited for finish element to become visible (timeout: 5000ms)
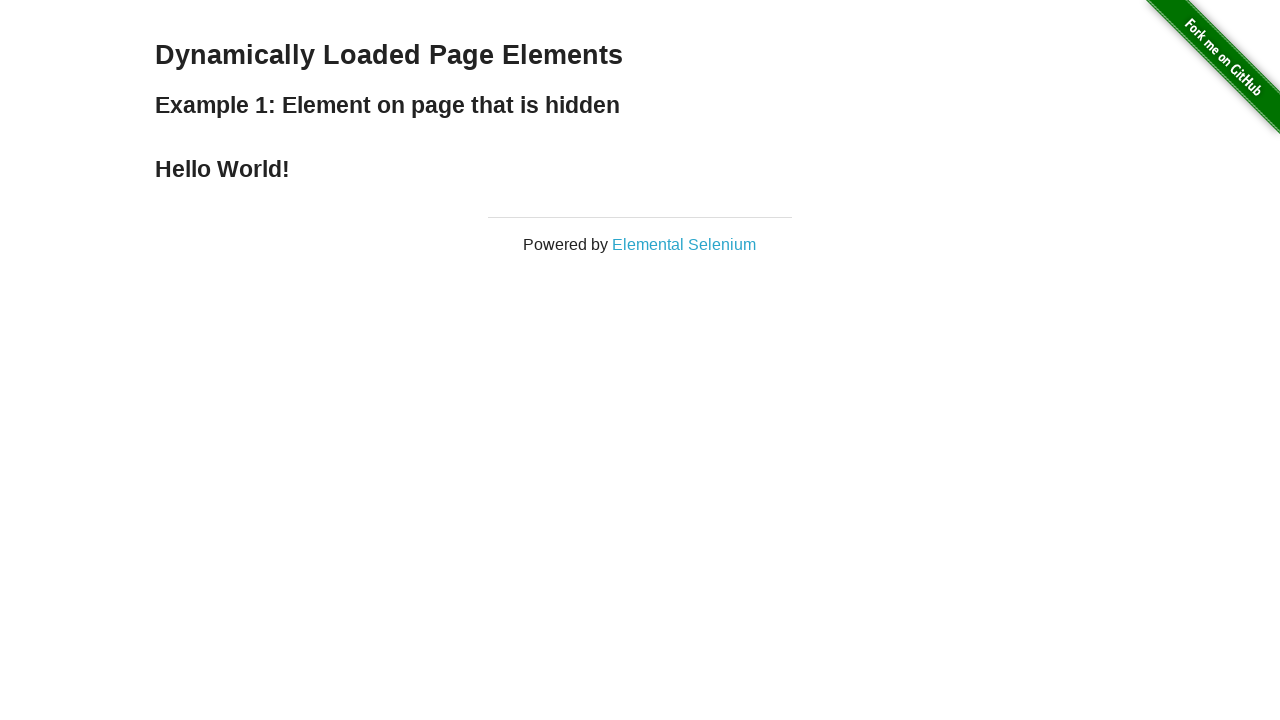

Asserted that finish element is now visible after dynamic loading completed
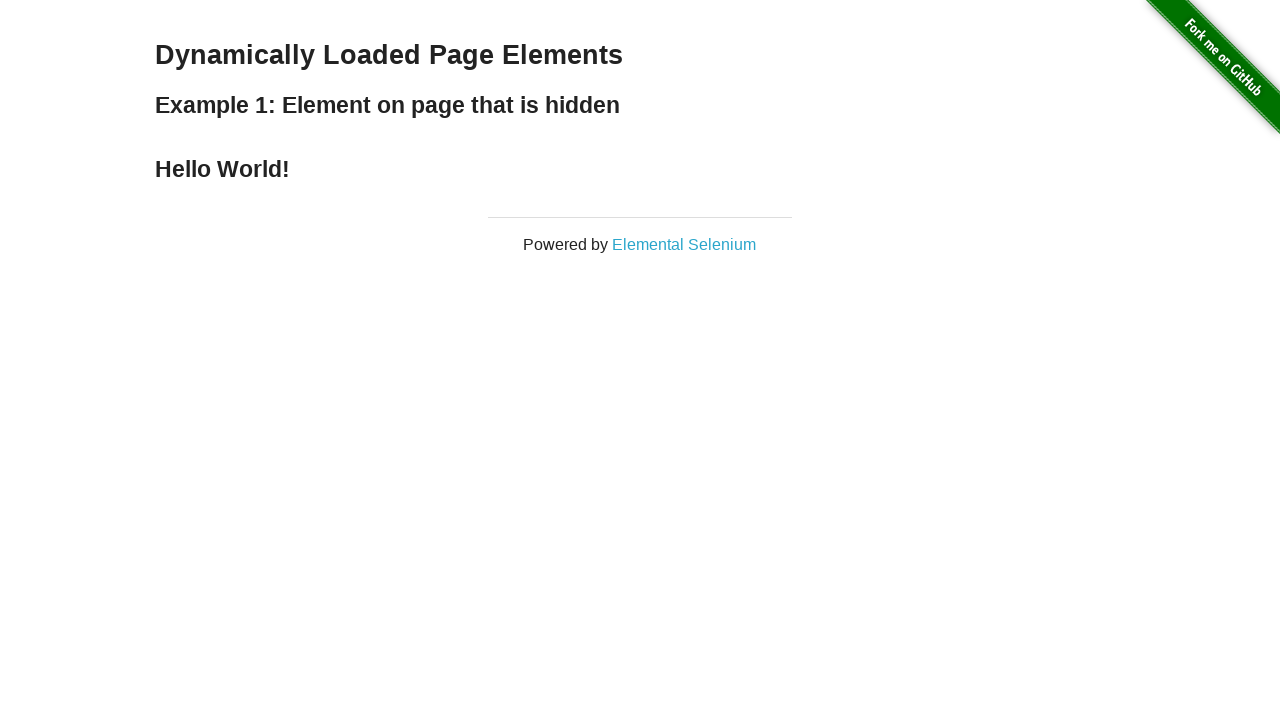

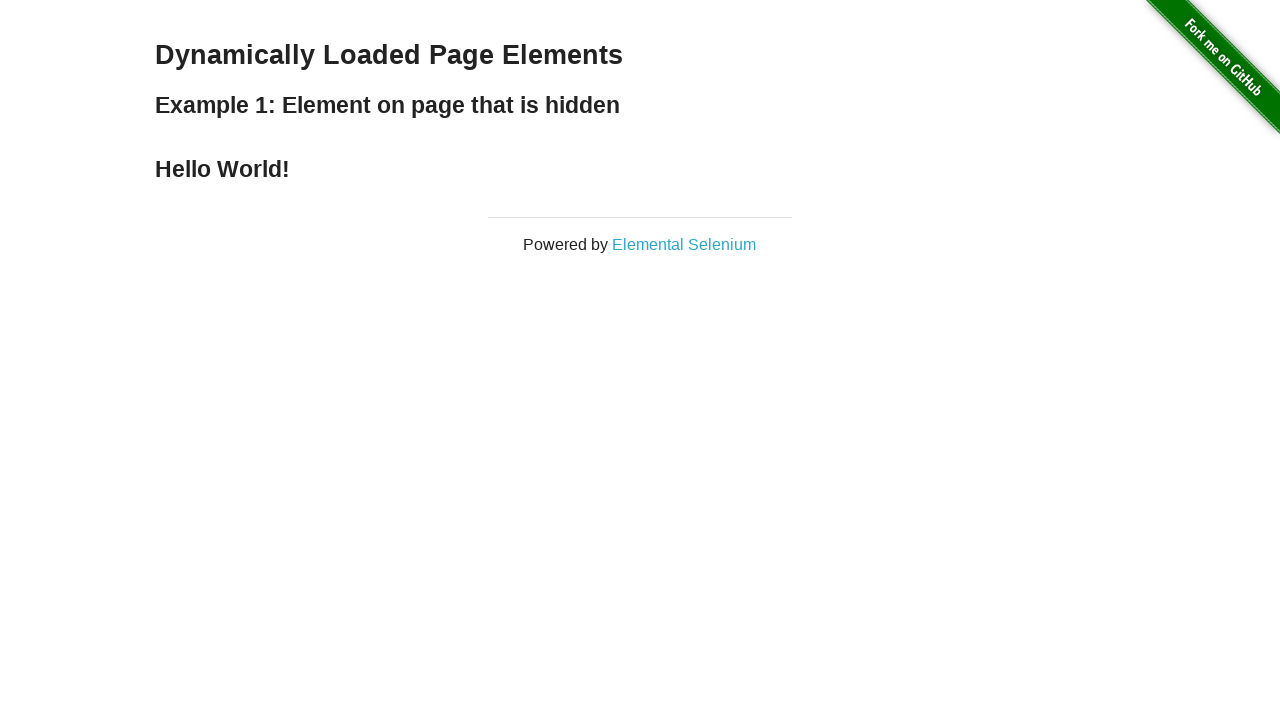